Tests file download functionality by navigating to a download page and clicking on a file link to trigger a download

Starting URL: https://the-internet.herokuapp.com/download

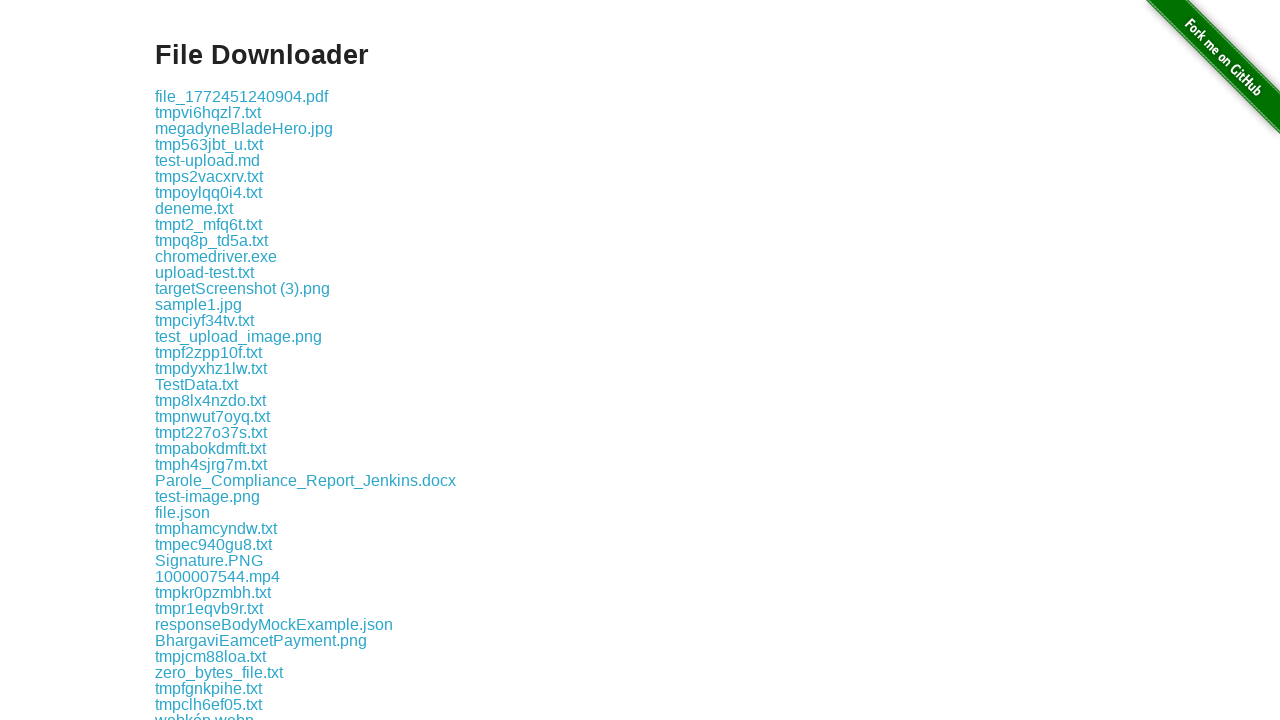

Waited for download links to be visible on the page
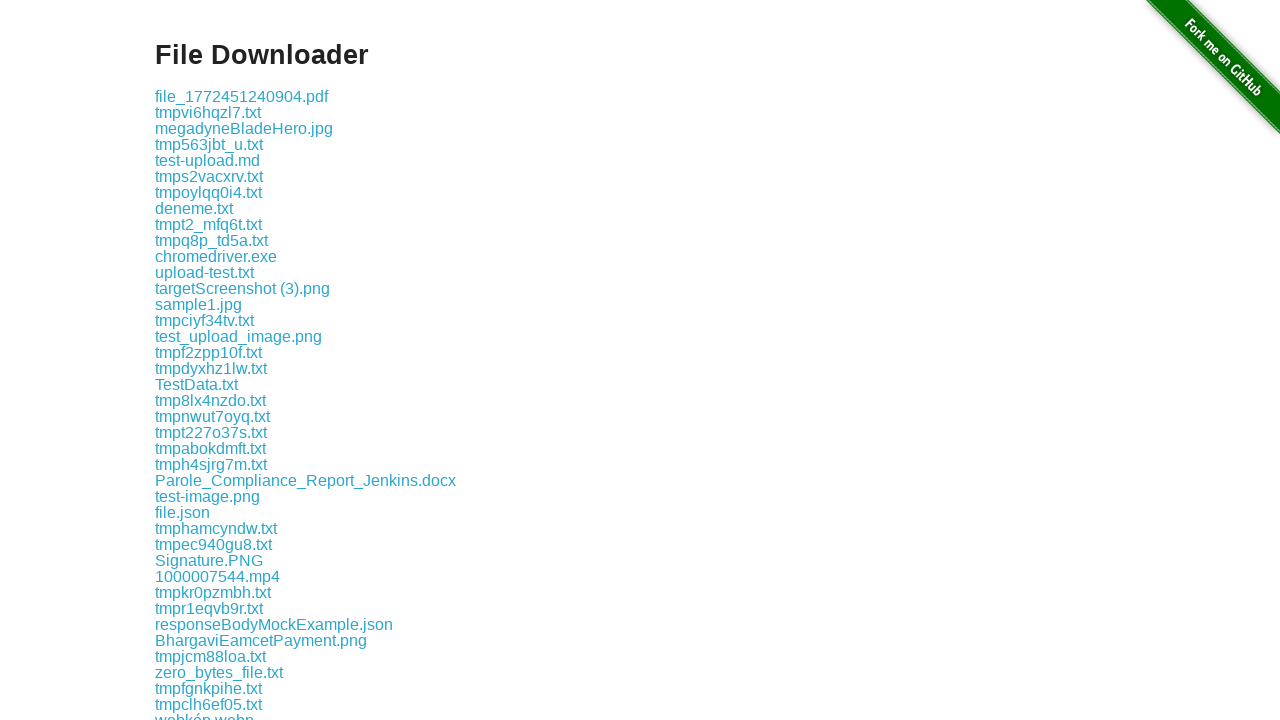

Clicked on file link to trigger download at (198, 360) on a:has-text('some-file.txt')
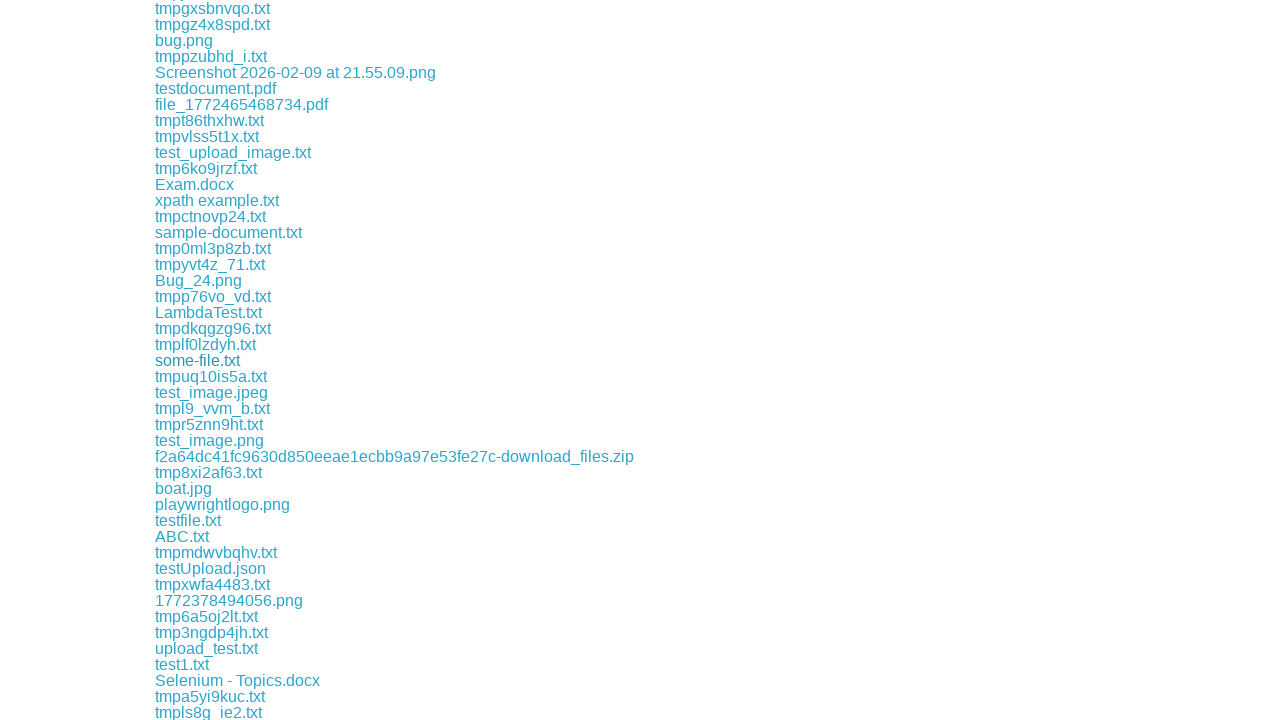

Download completed and file object captured
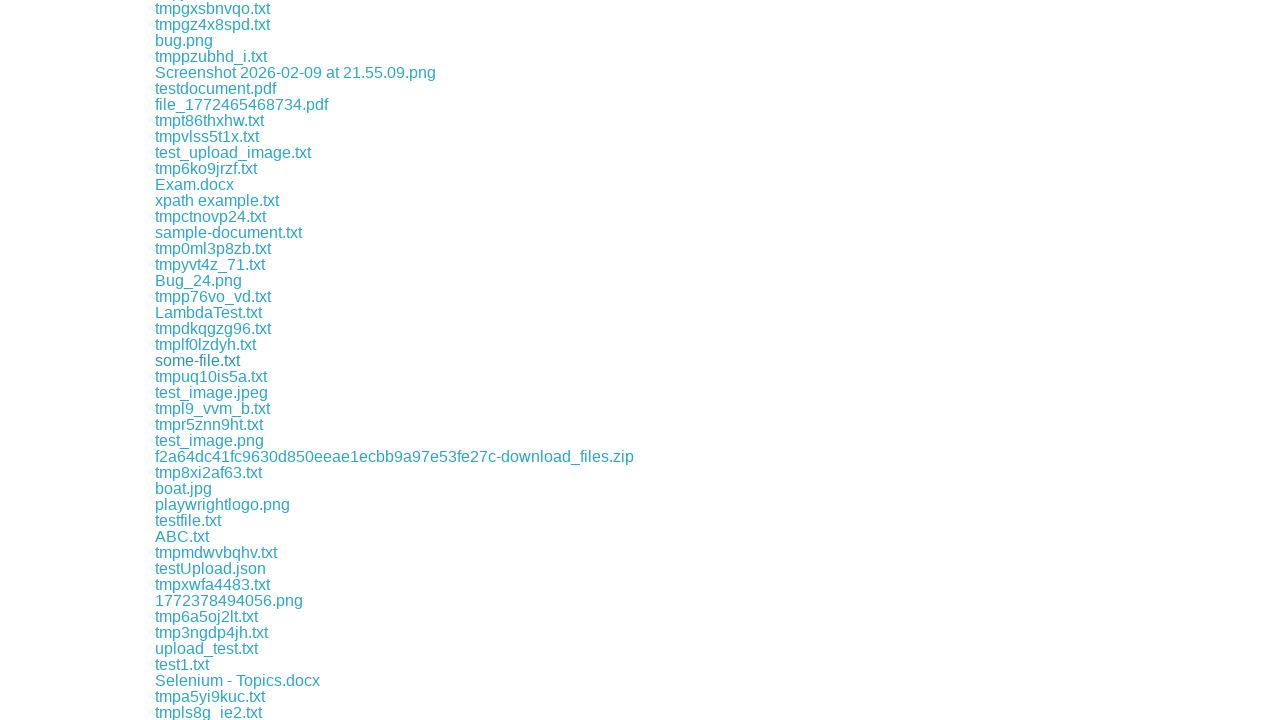

Verified that downloaded file has a valid filename
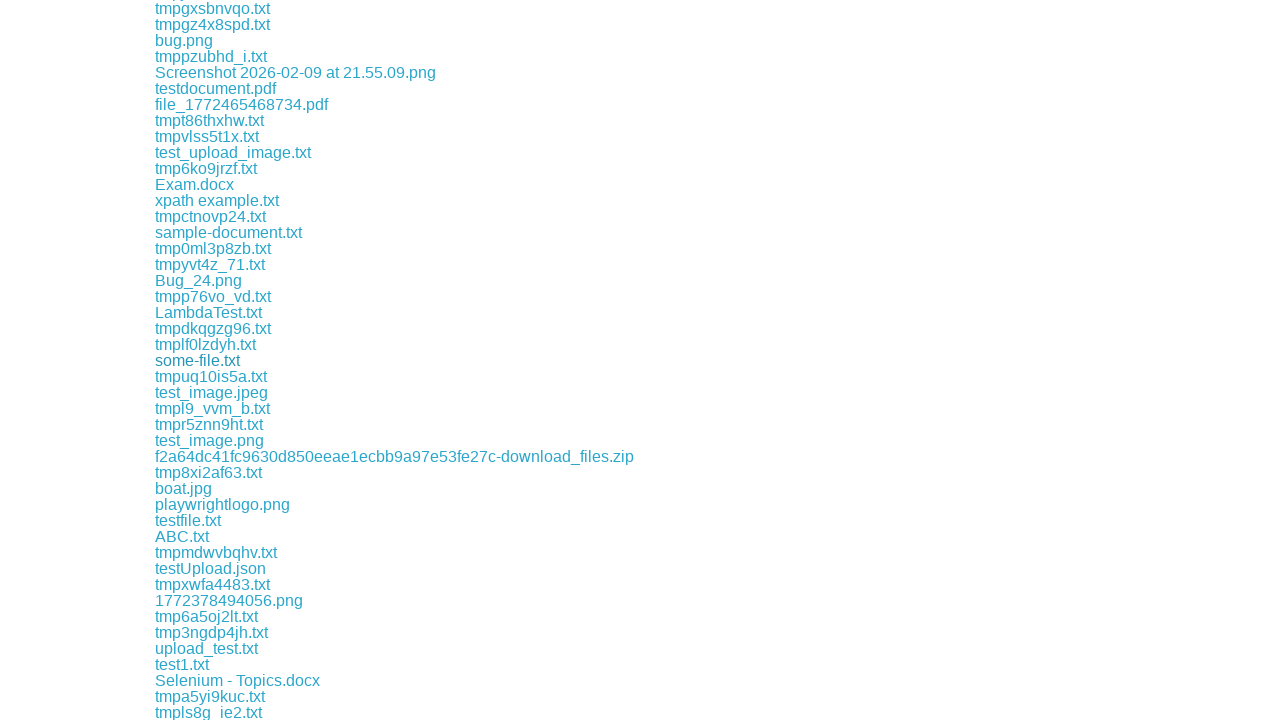

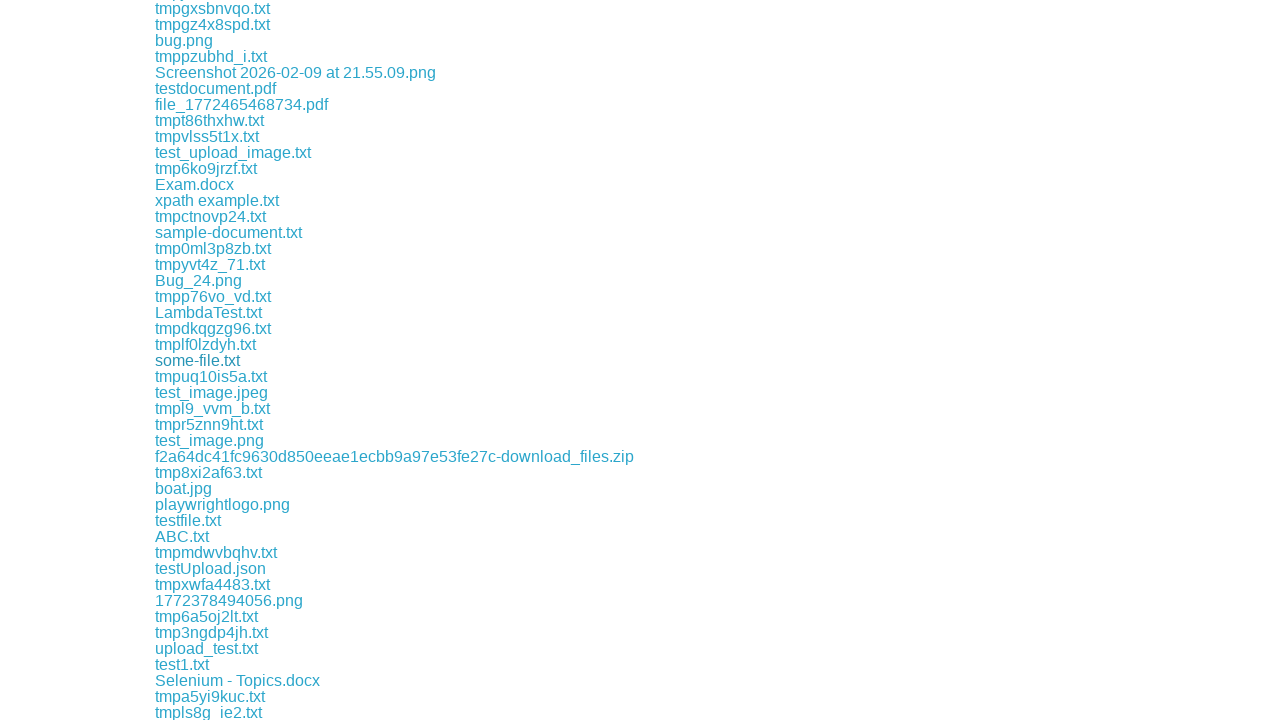